Tests the search functionality on Sesli Sözlük by entering "wooden spoon" in the search field and submitting the search

Starting URL: https://www.seslisozluk.net/

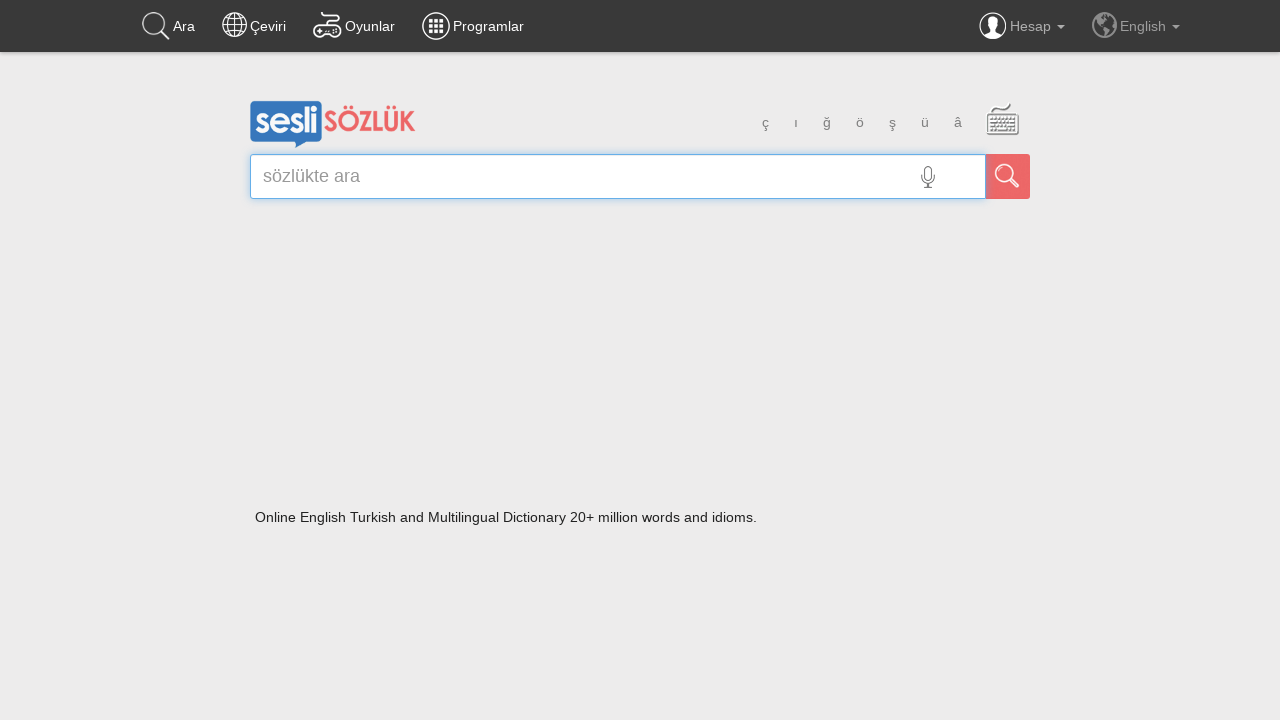

Filled search field with 'wooden spoon' on input[type='search']
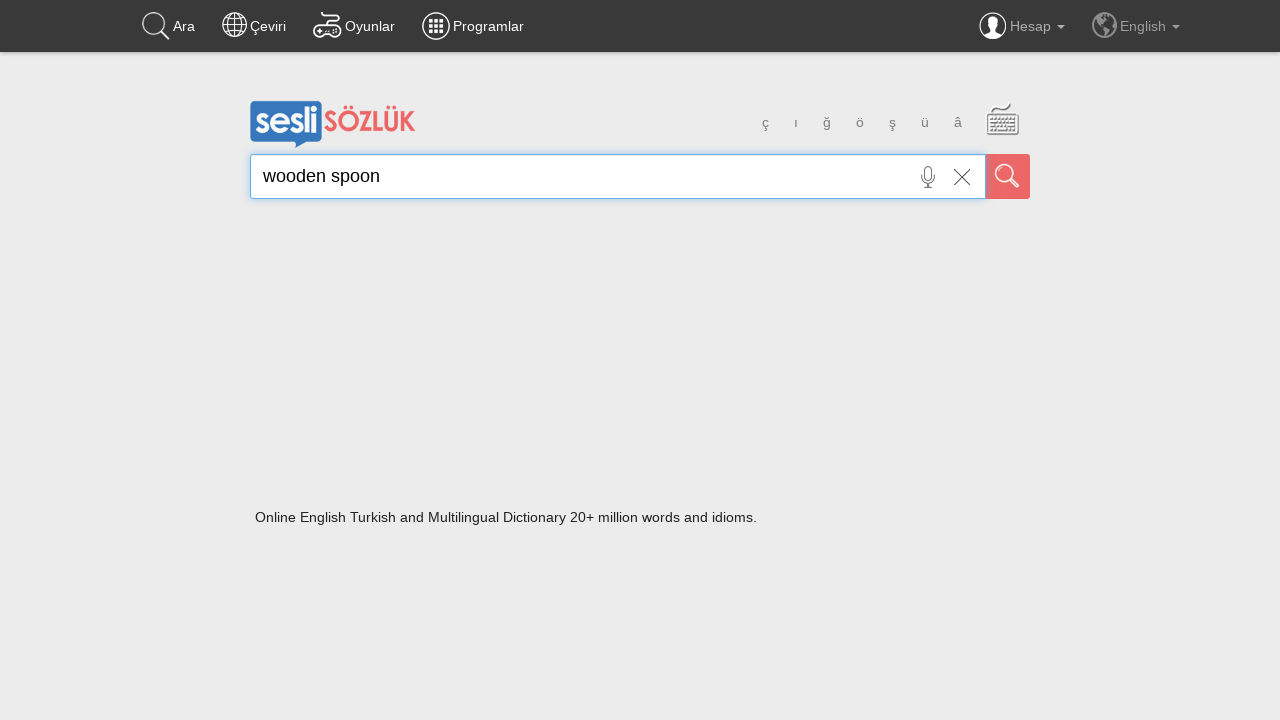

Pressed Enter to submit the search
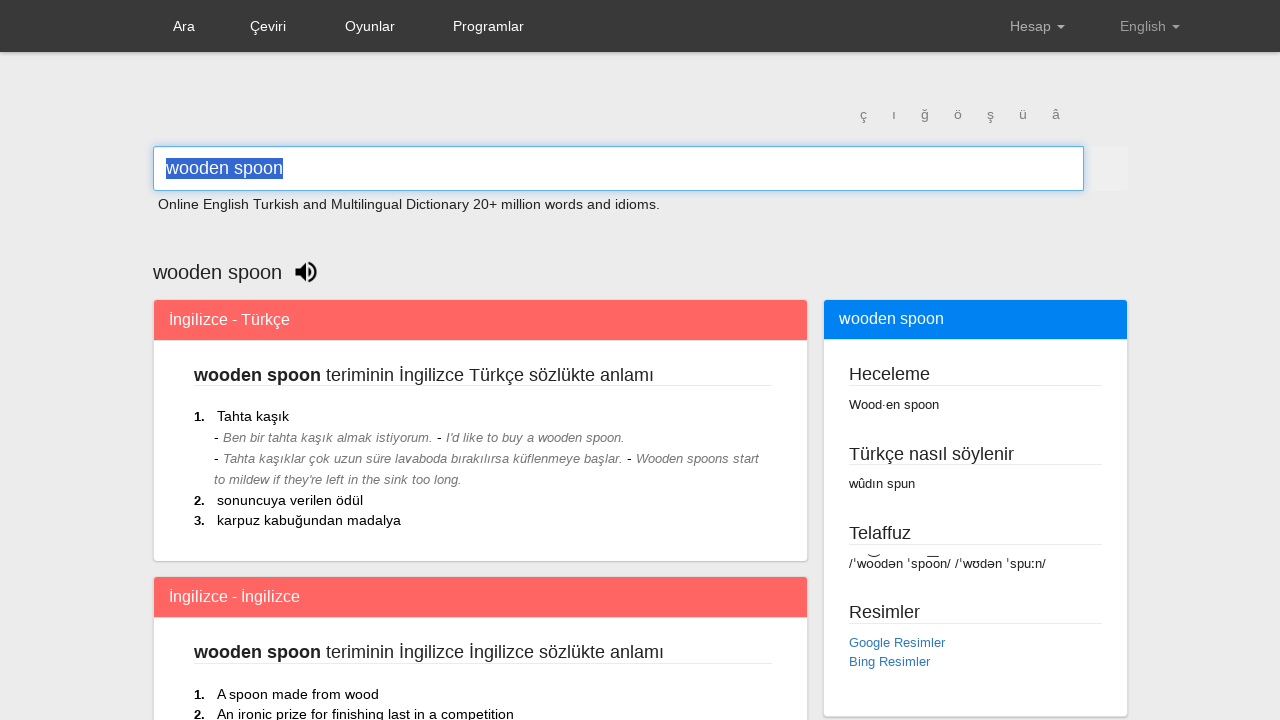

Search results page loaded successfully
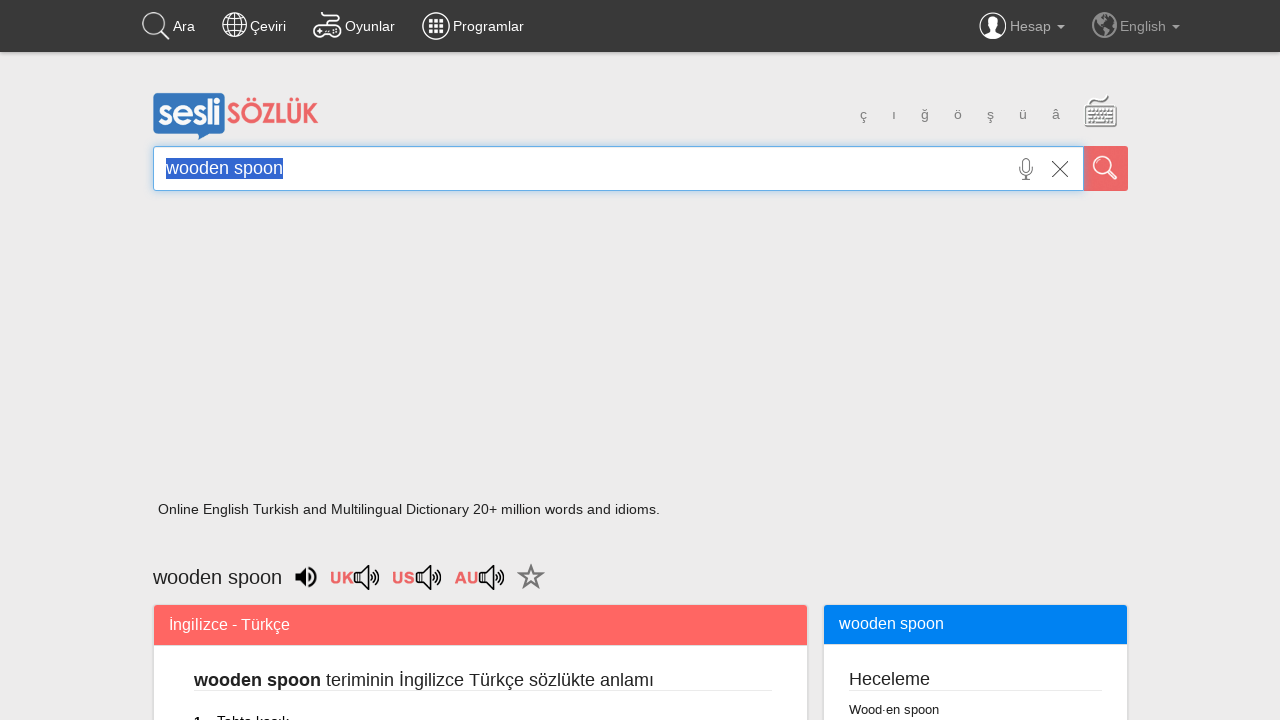

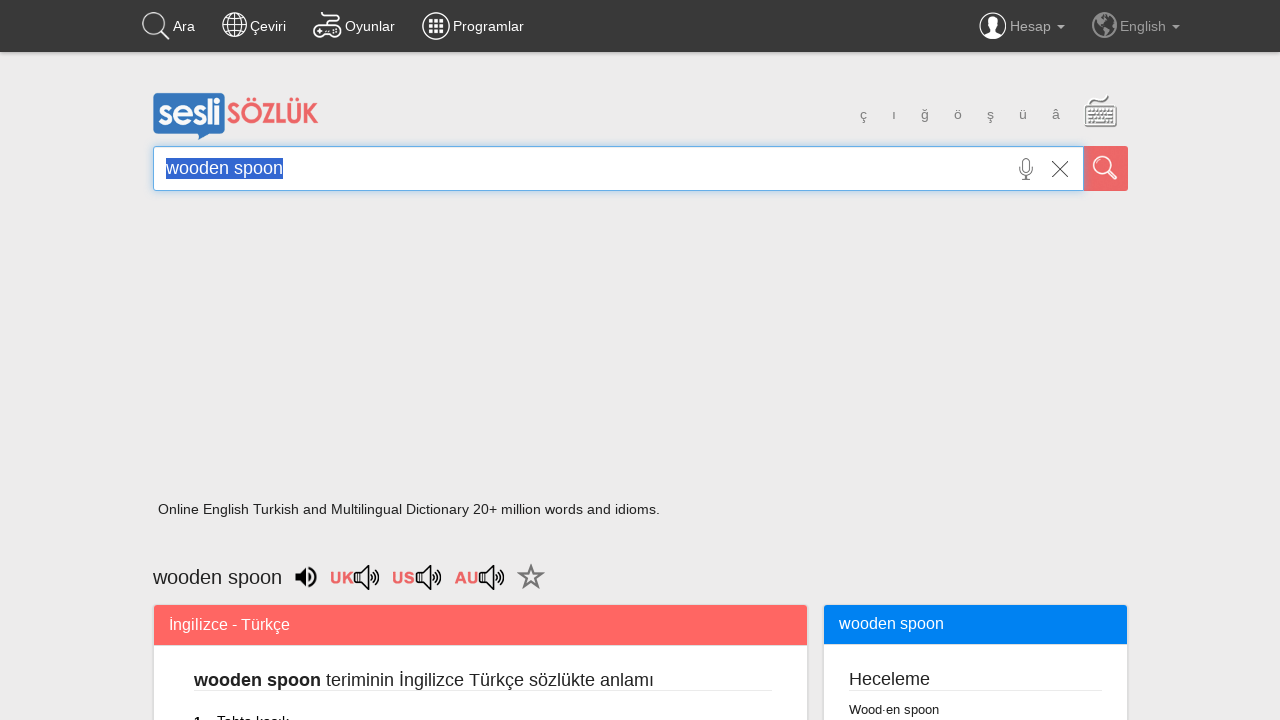